Tests right-click context menu functionality by performing a right-click action on an element and then selecting an option from the context menu

Starting URL: https://swisnl.github.io/jQuery-contextMenu/demo.html

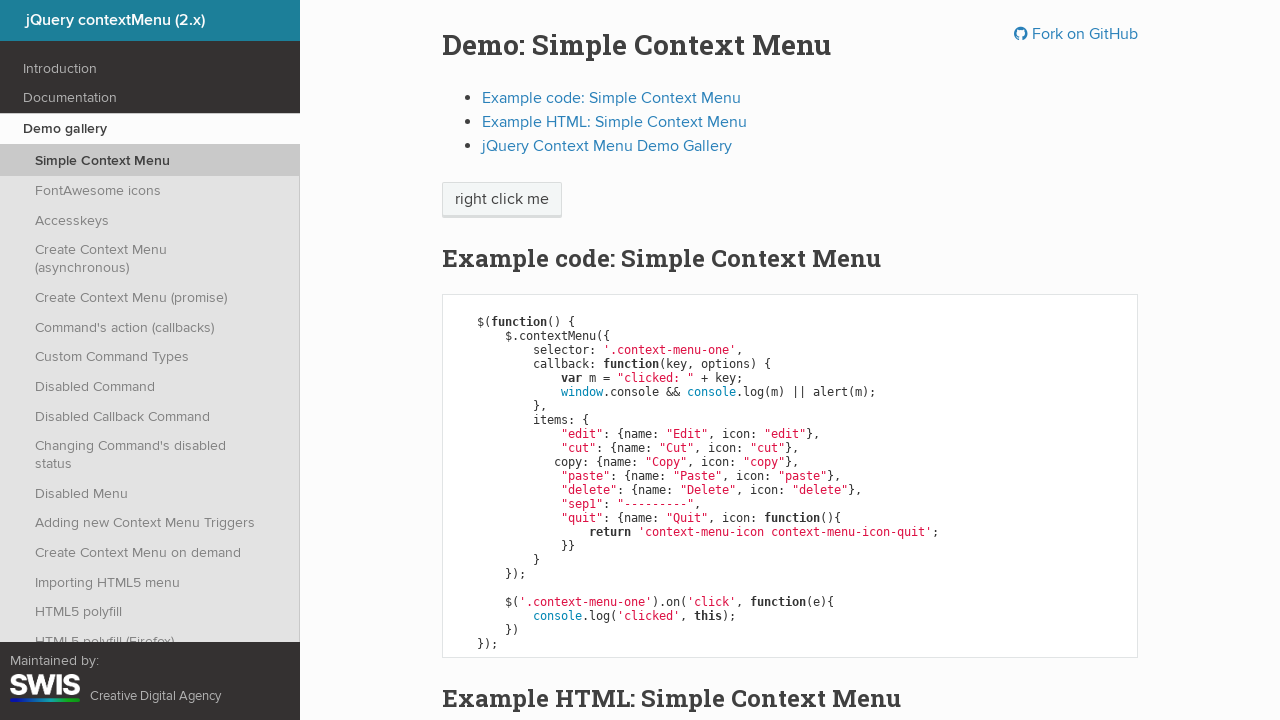

Located right-click target element
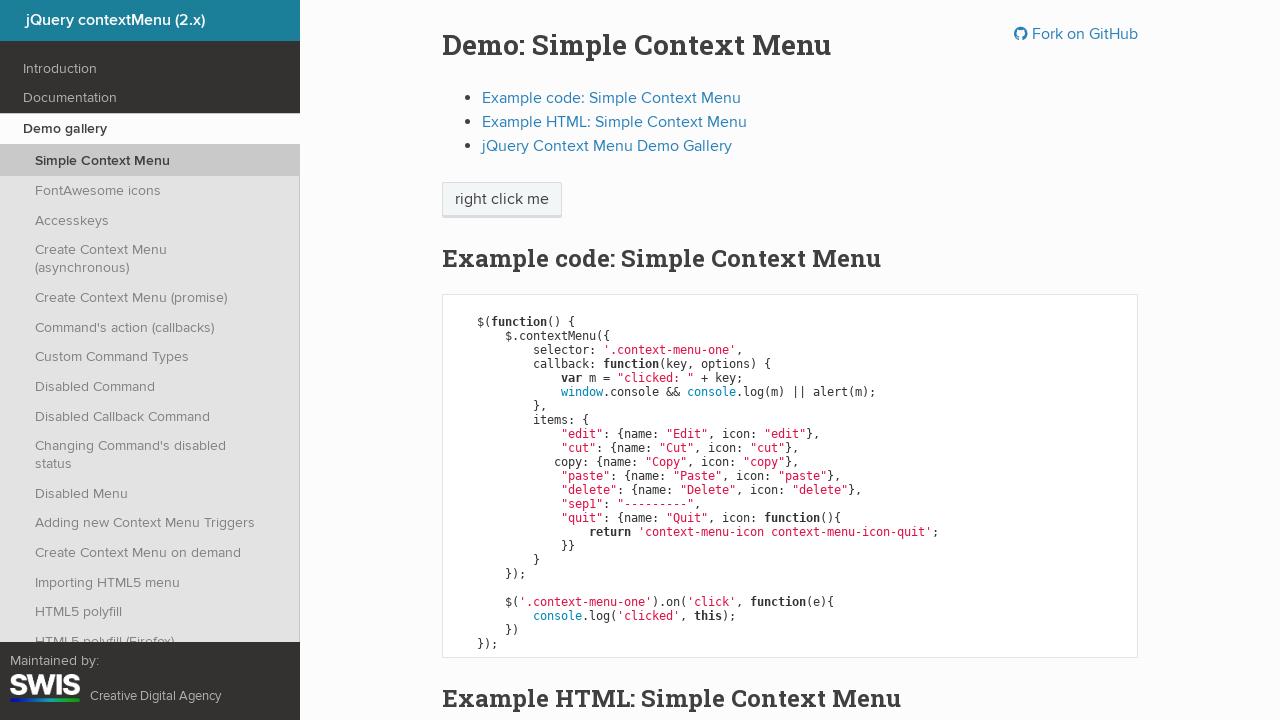

Performed right-click on target element at (502, 200) on xpath=//span[text()='right click me']
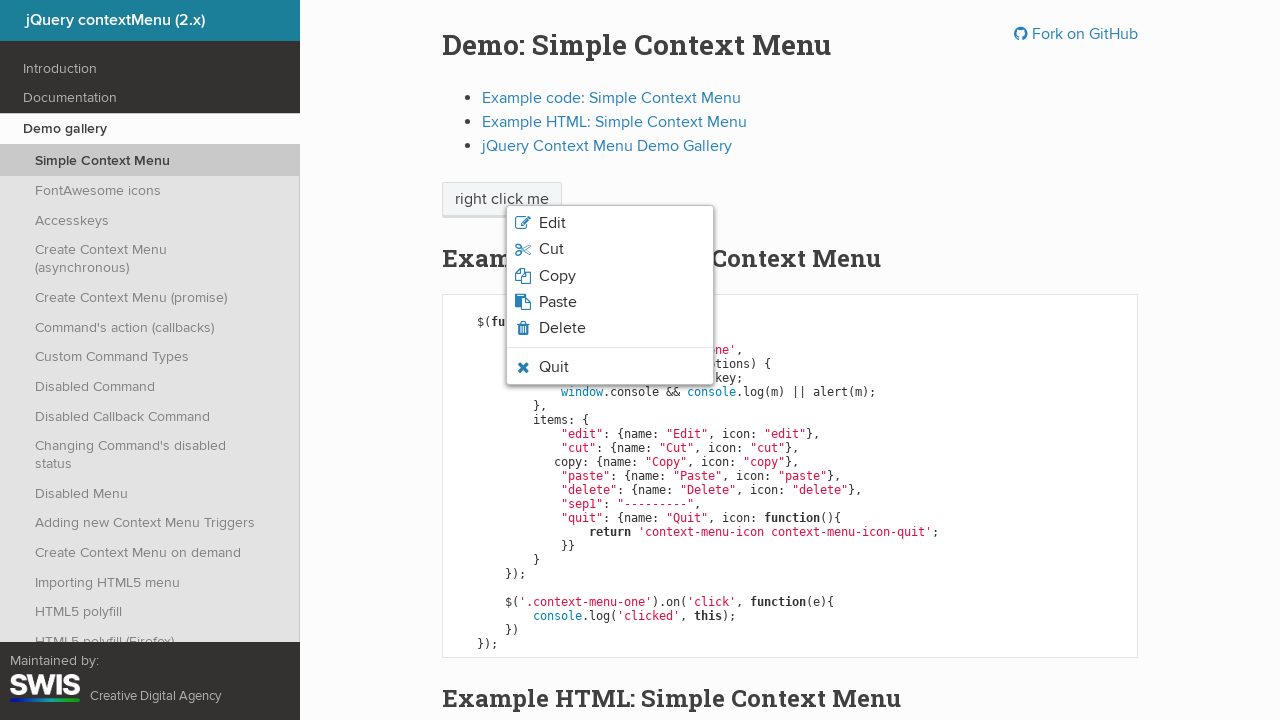

Context menu appeared
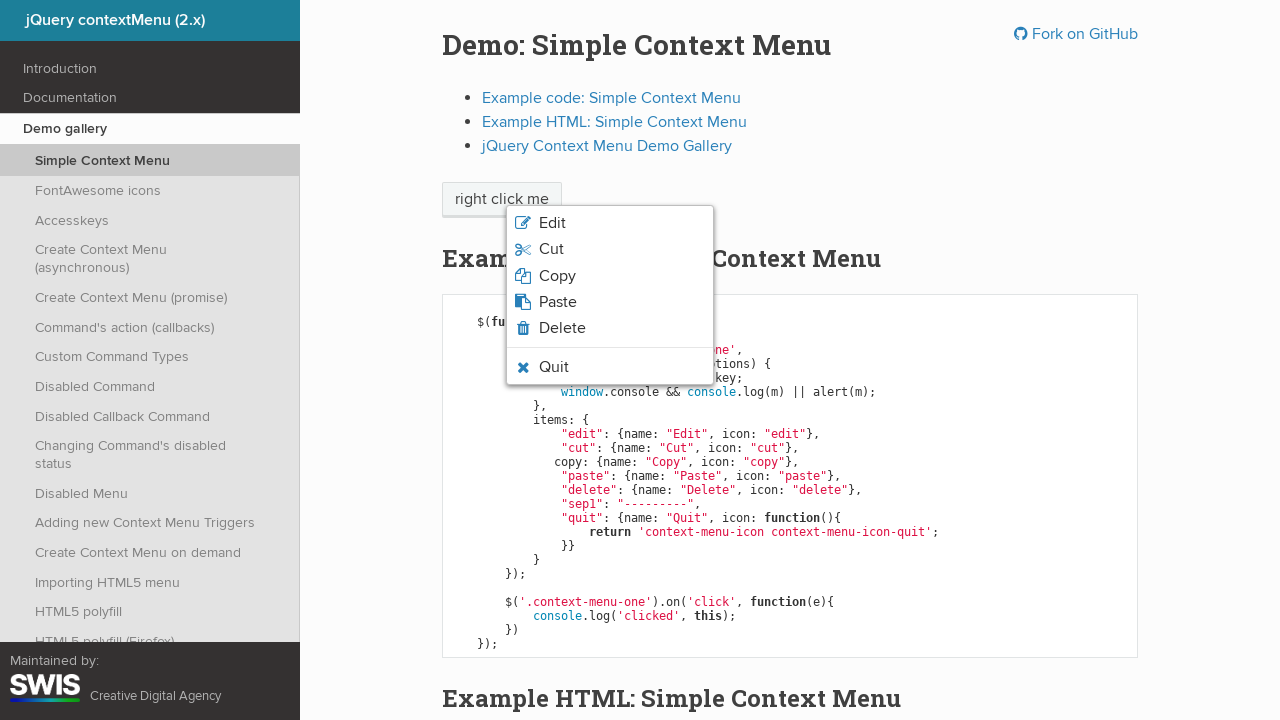

Clicked 'Copy' option from context menu at (557, 276) on xpath=//ul[@class='context-menu-list context-menu-root']/li[contains(@class,'con
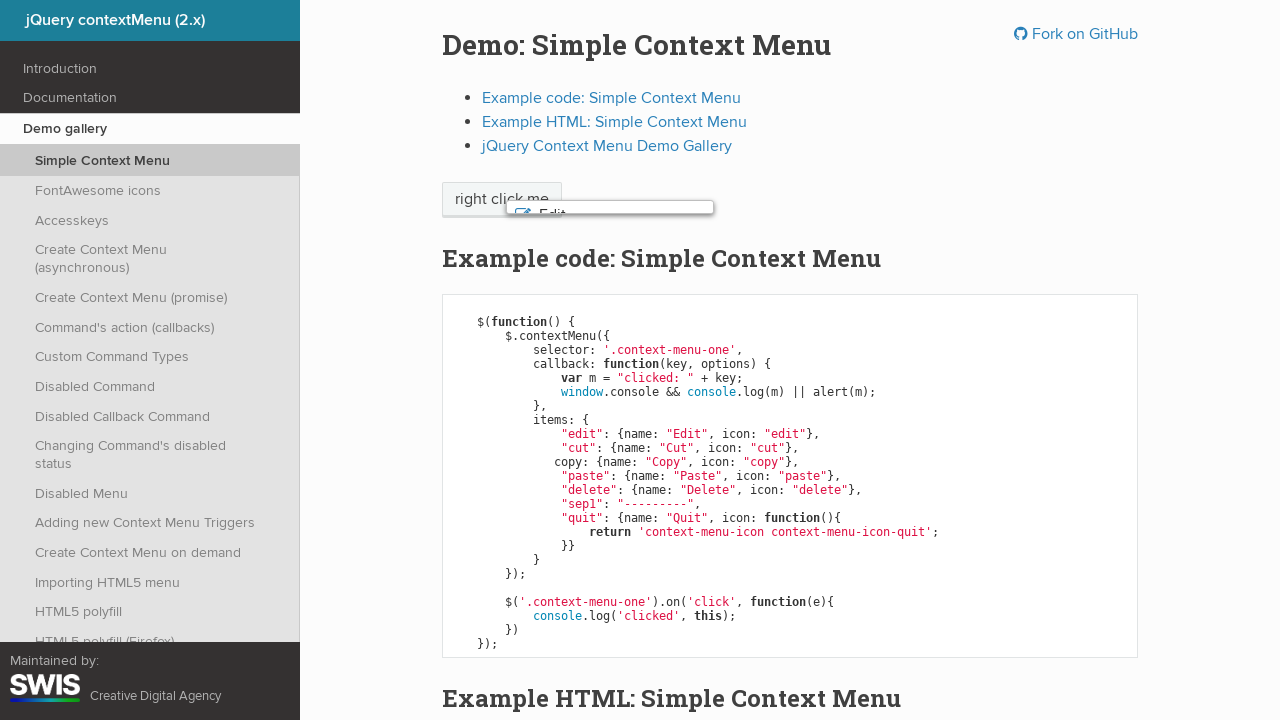

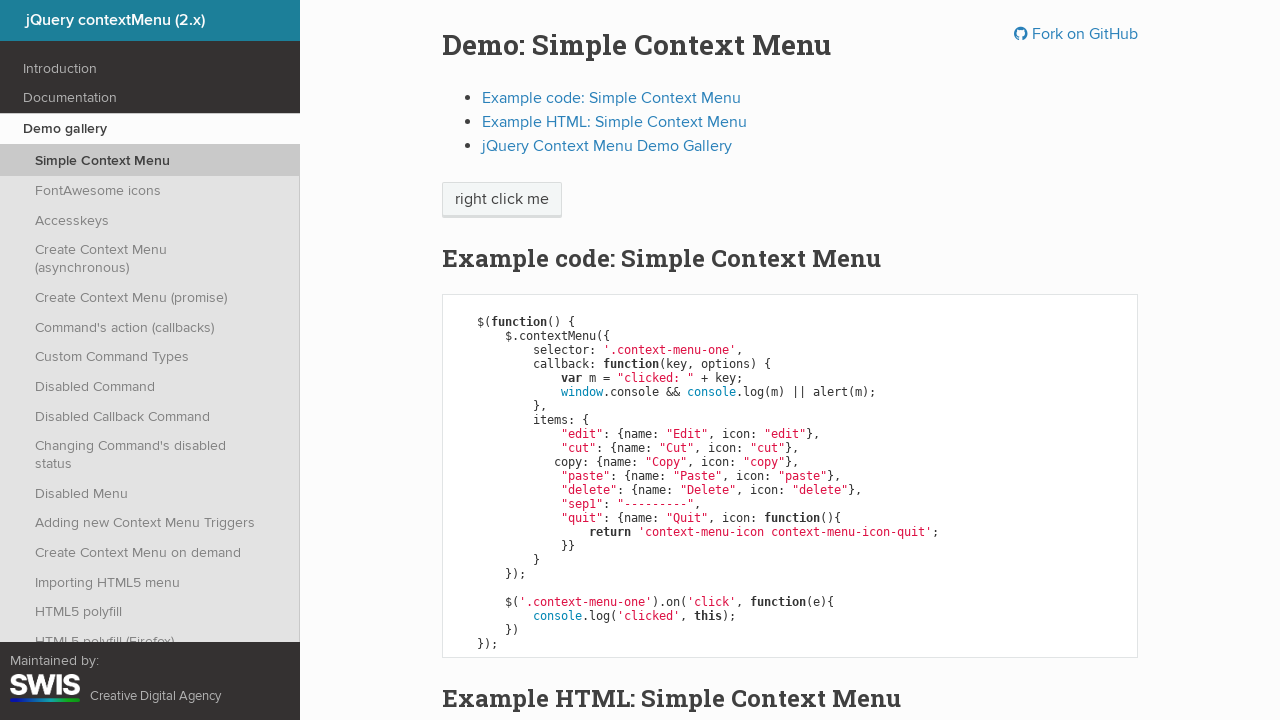